Tests the Playwright documentation site by clicking the "Get started" link and verifying navigation to the intro page

Starting URL: https://playwright.dev/

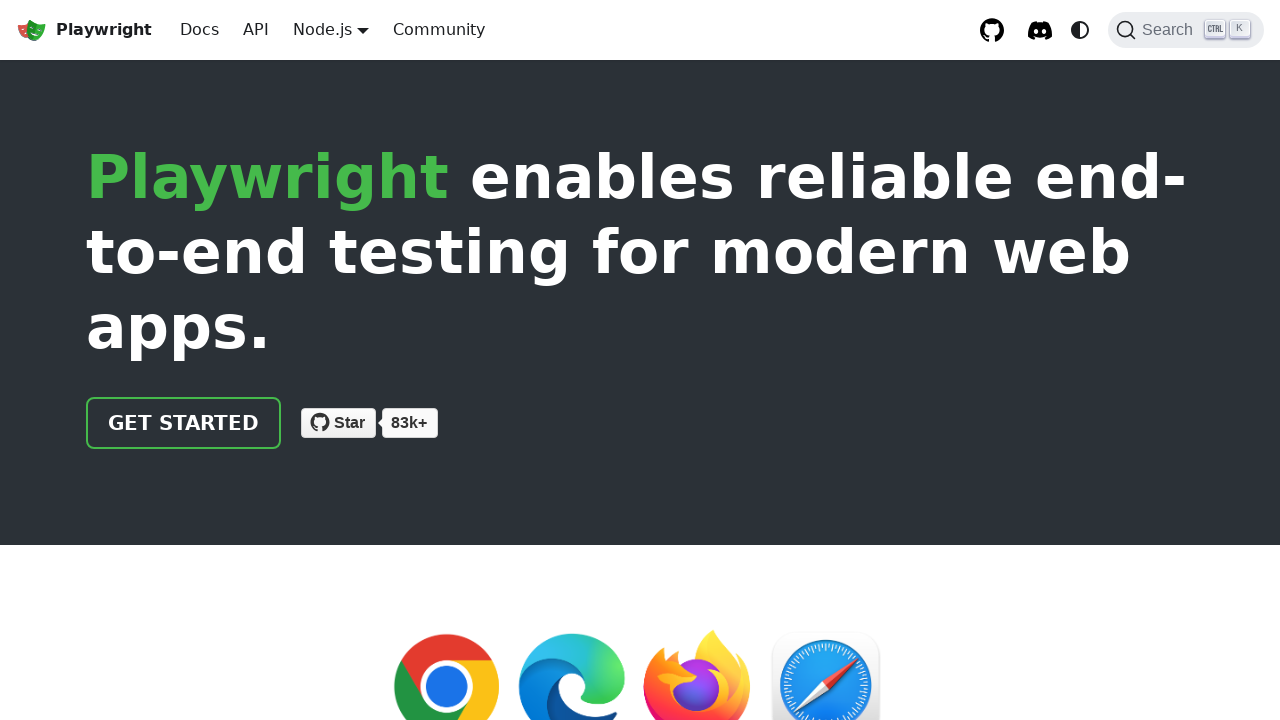

Clicked 'Get started' link on Playwright documentation site at (184, 423) on internal:role=link[name="Get started"i]
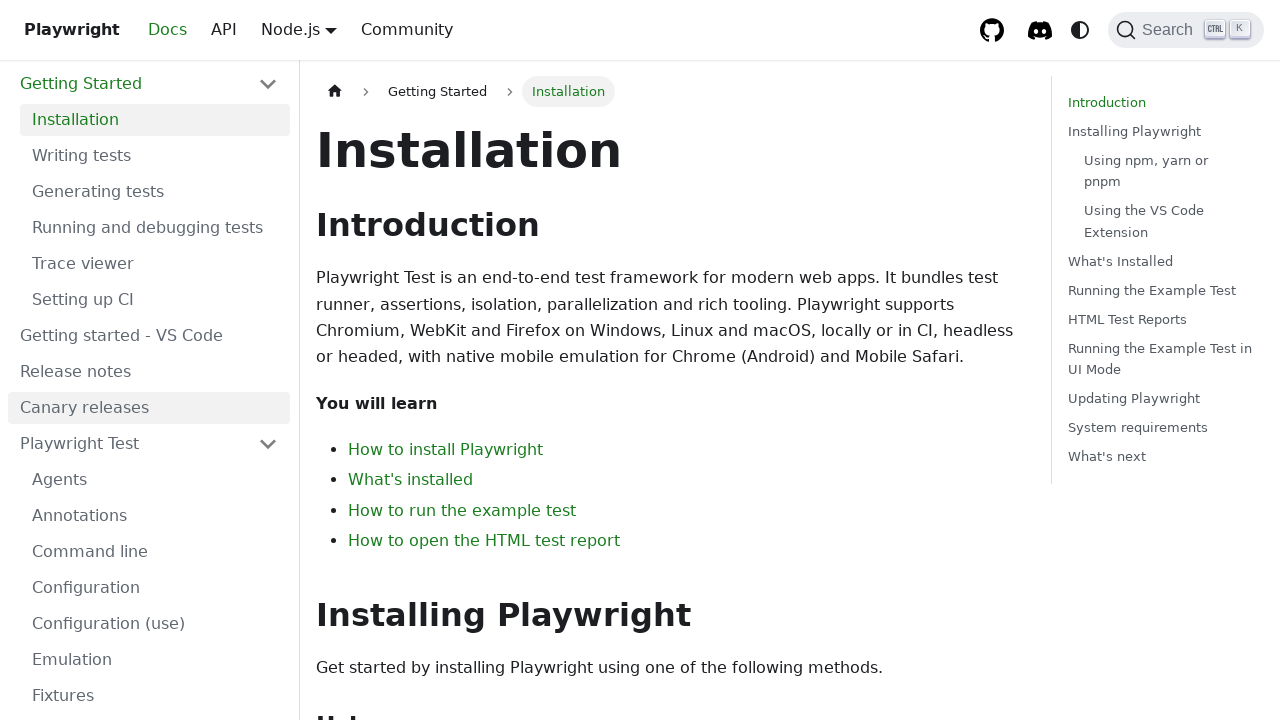

Successfully navigated to intro page
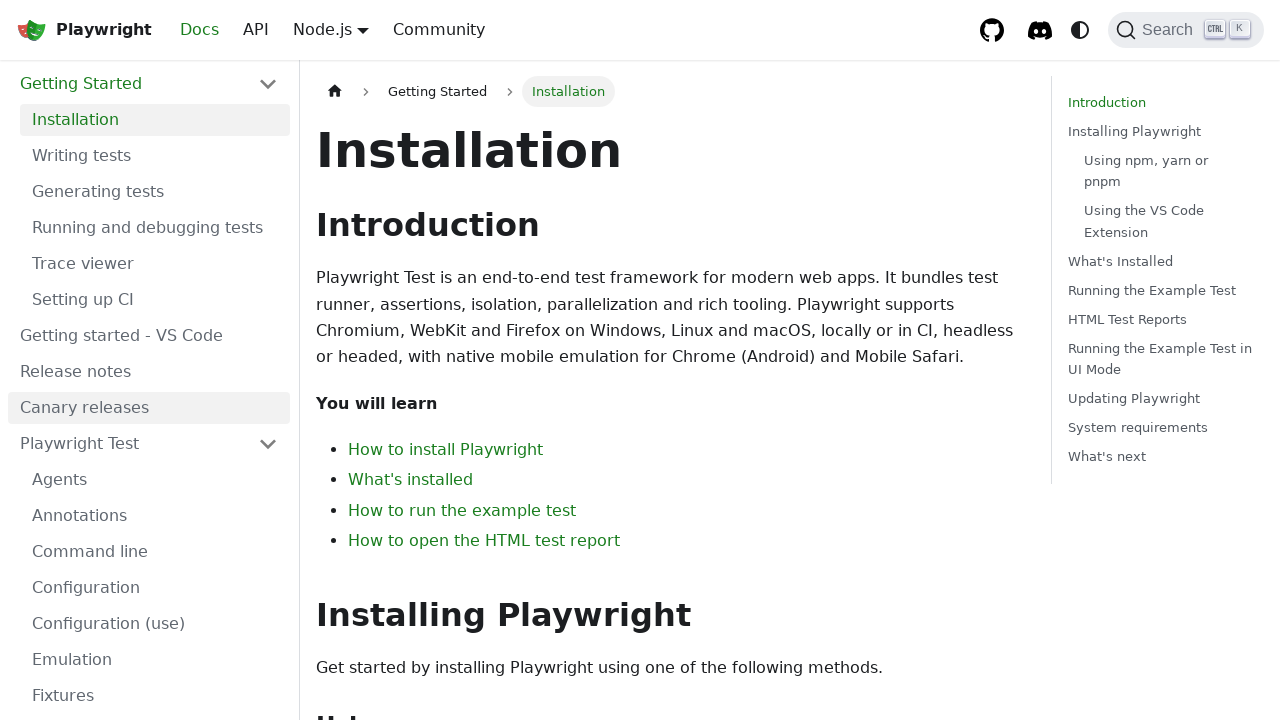

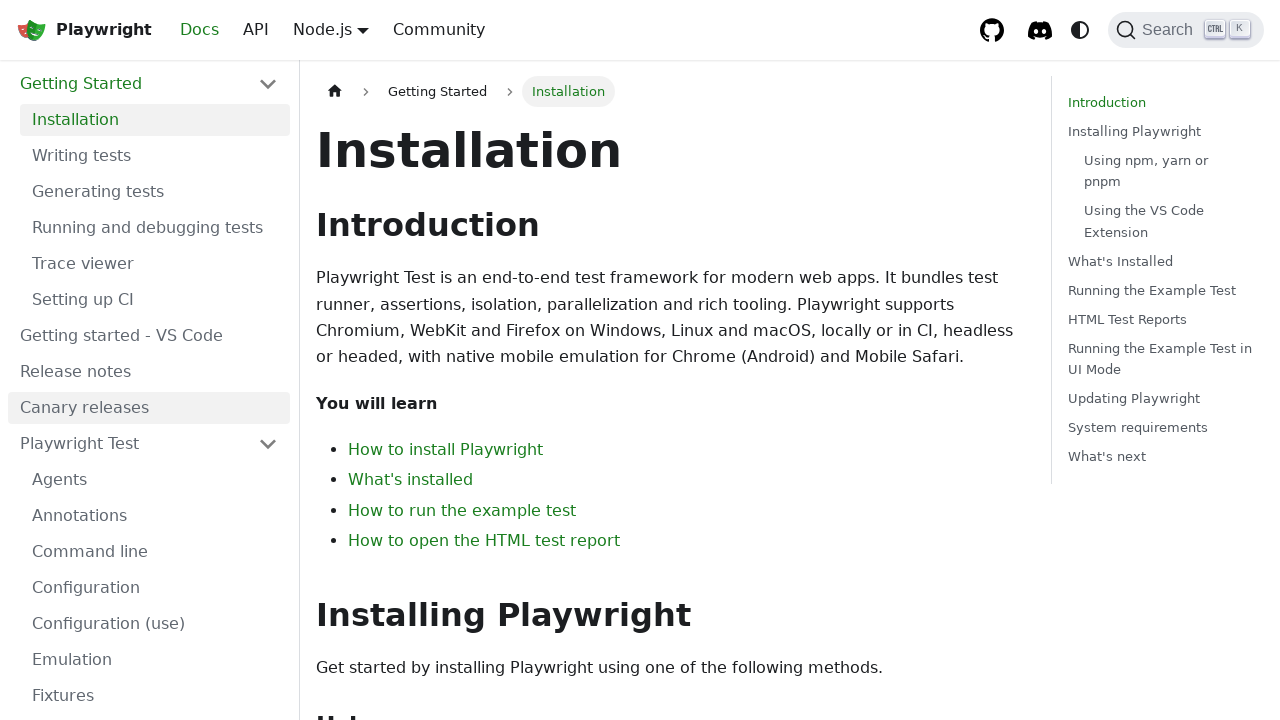